Tests a form by extracting a value from an element's custom attribute, performing a mathematical calculation, filling in the answer, selecting checkbox and radio button, then submitting the form.

Starting URL: https://suninjuly.github.io/get_attribute.html

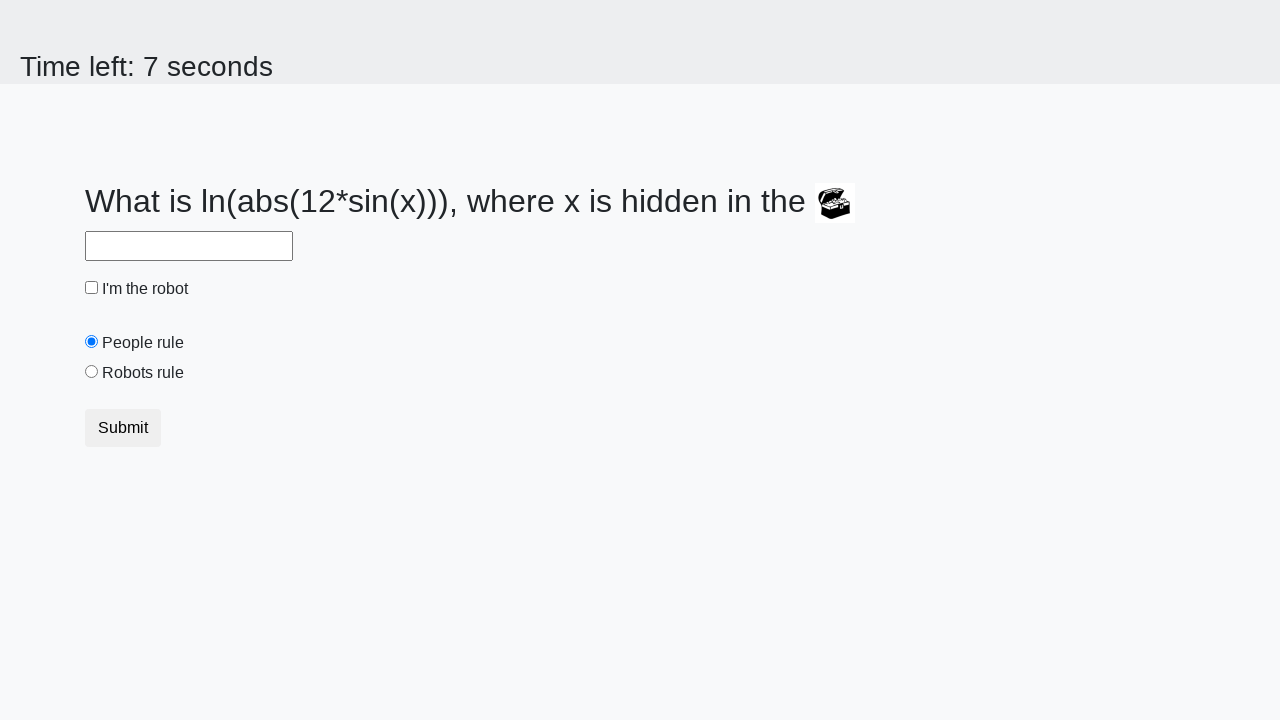

Located treasure element
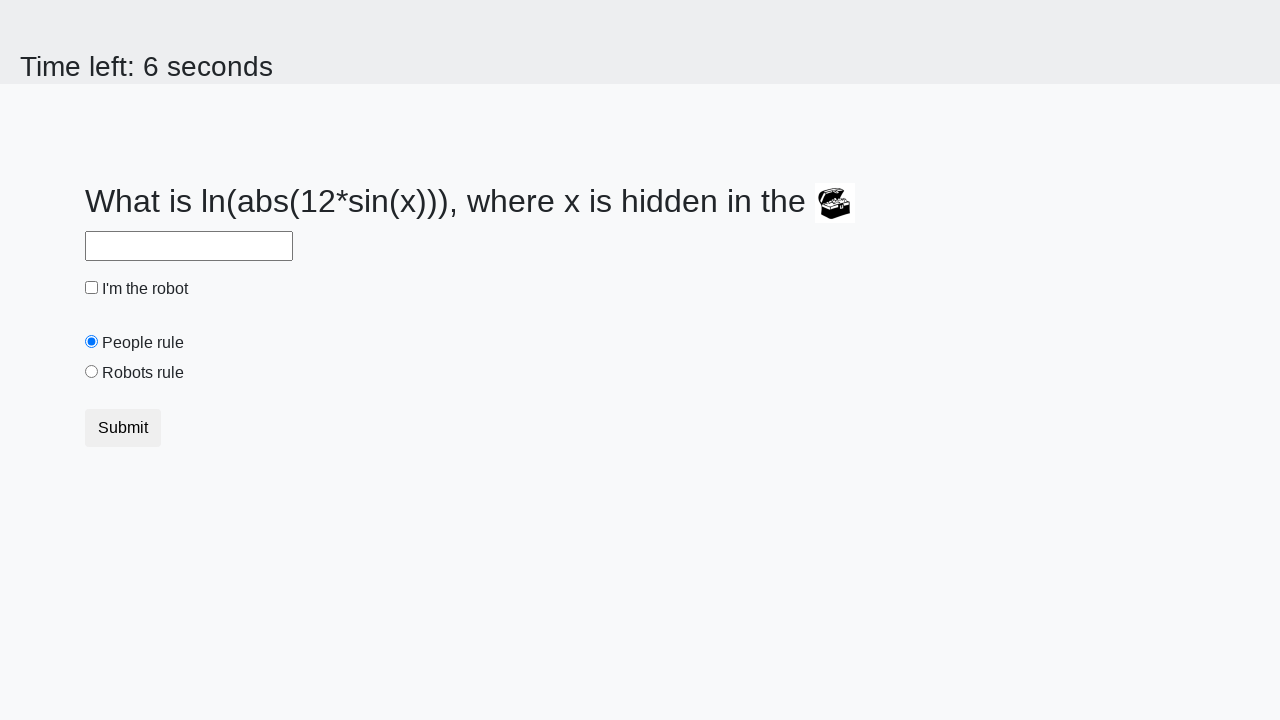

Extracted valuex attribute from treasure element
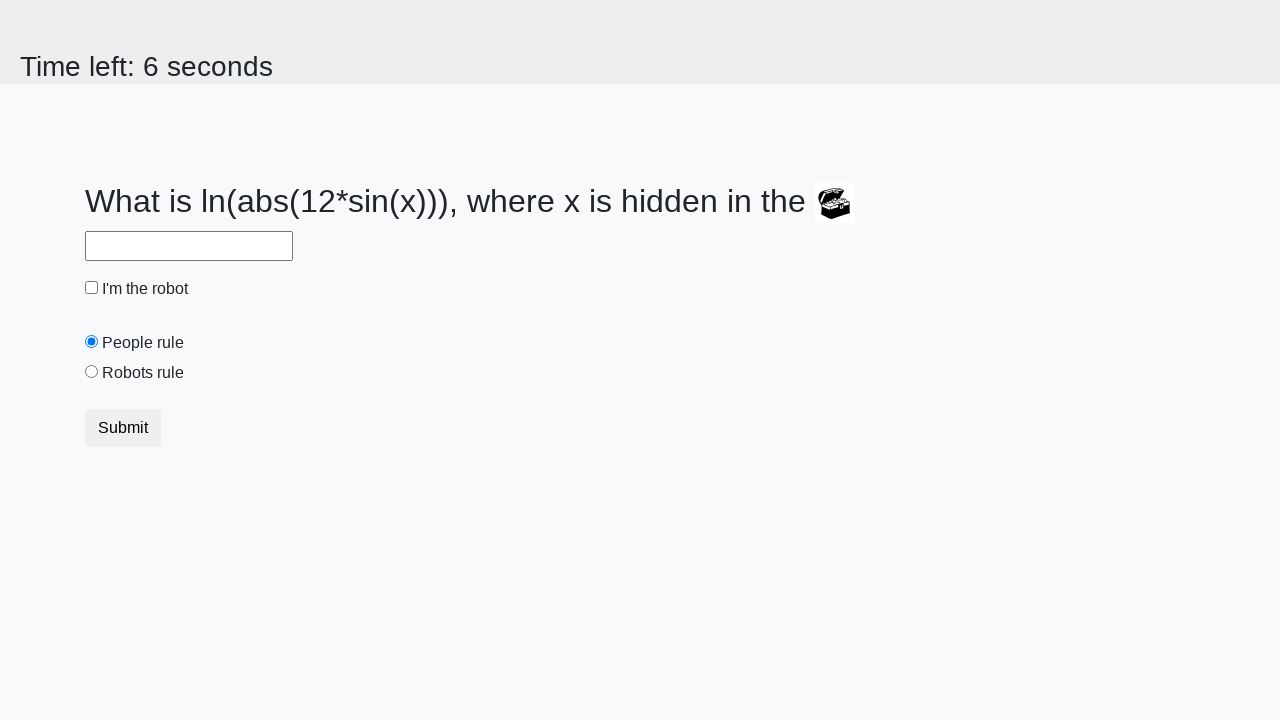

Calculated answer using mathematical formula: 2.084804456456706
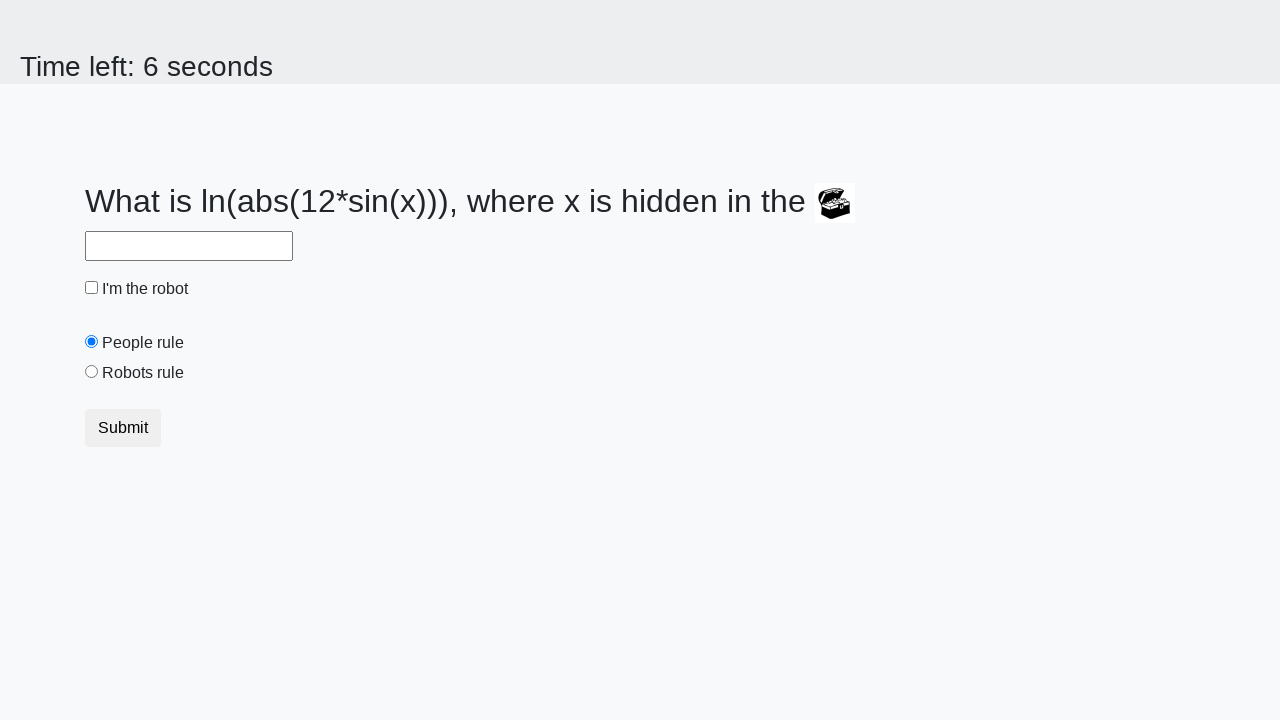

Filled answer field with calculated value on #answer
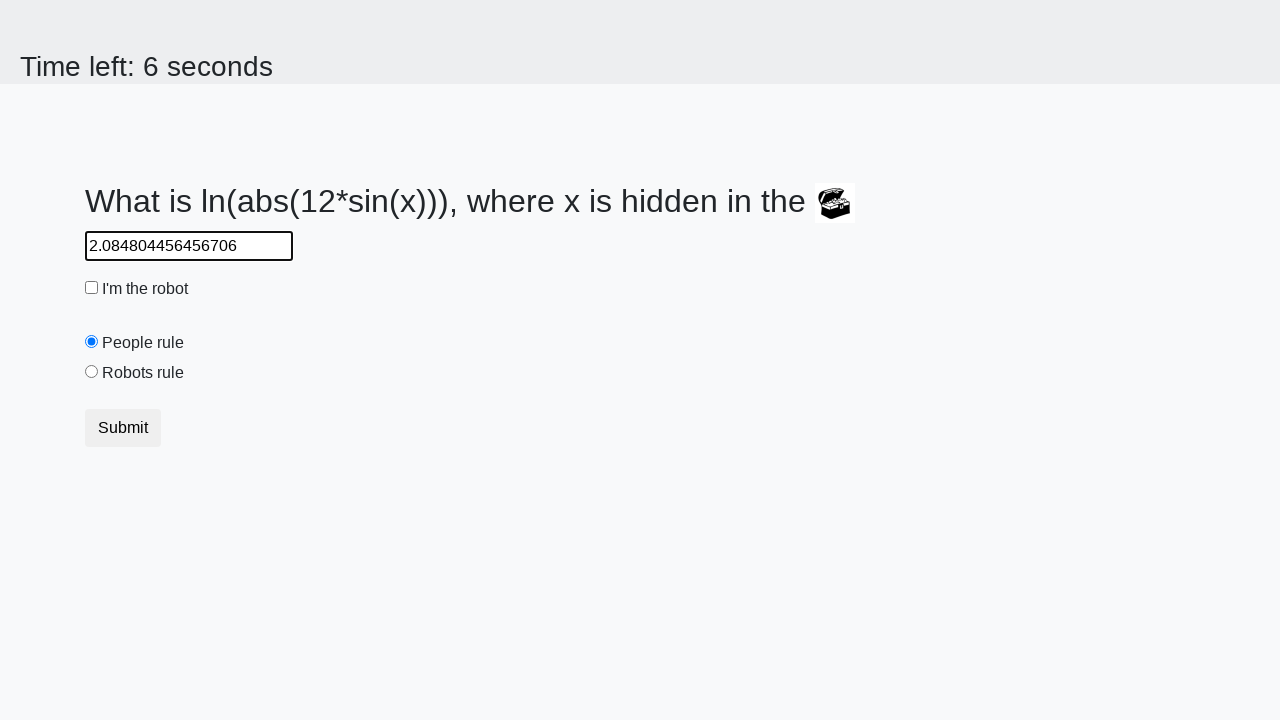

Checked the robot checkbox at (92, 288) on #robotCheckbox
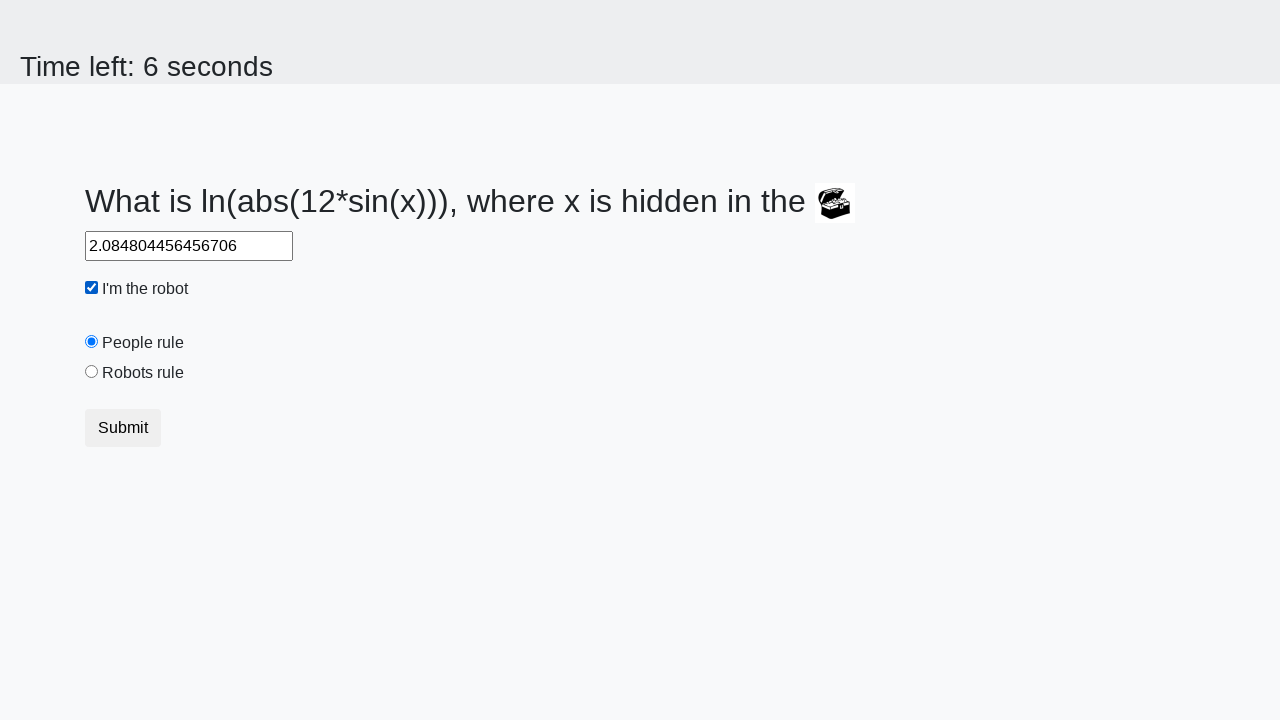

Selected the robots rule radio button at (92, 372) on #robotsRule
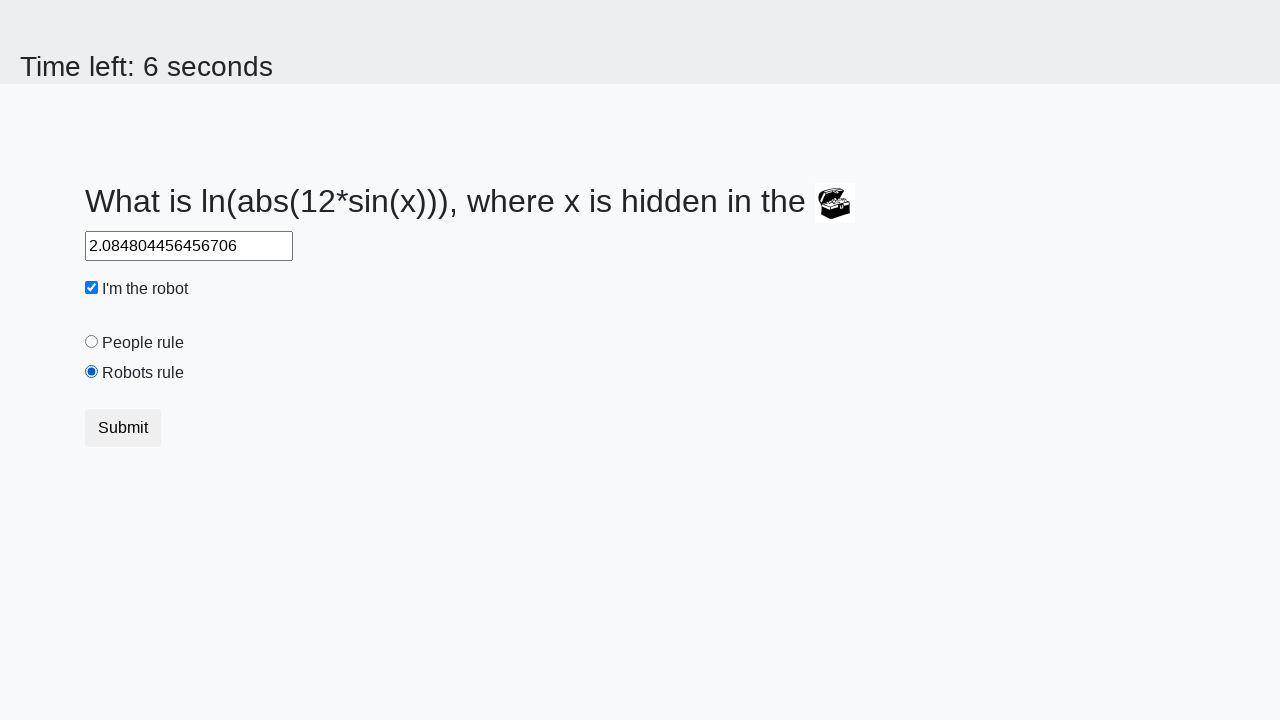

Clicked submit button to complete form at (123, 428) on [type='submit']
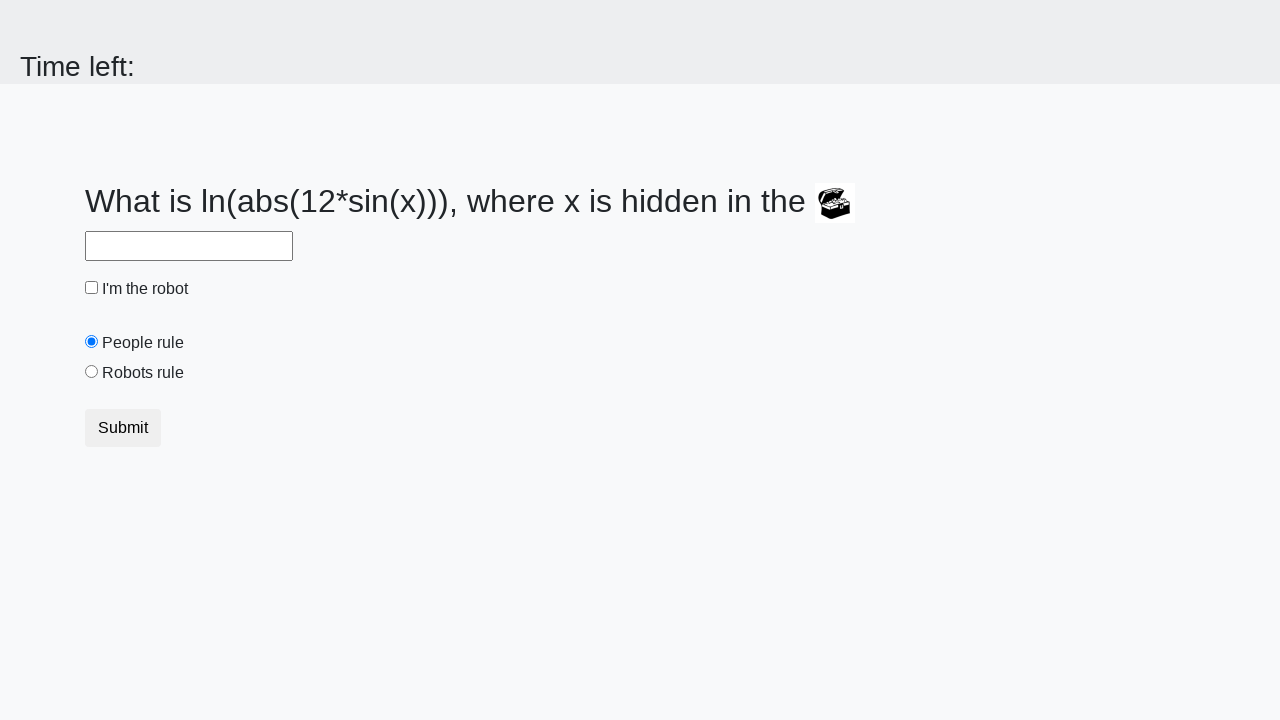

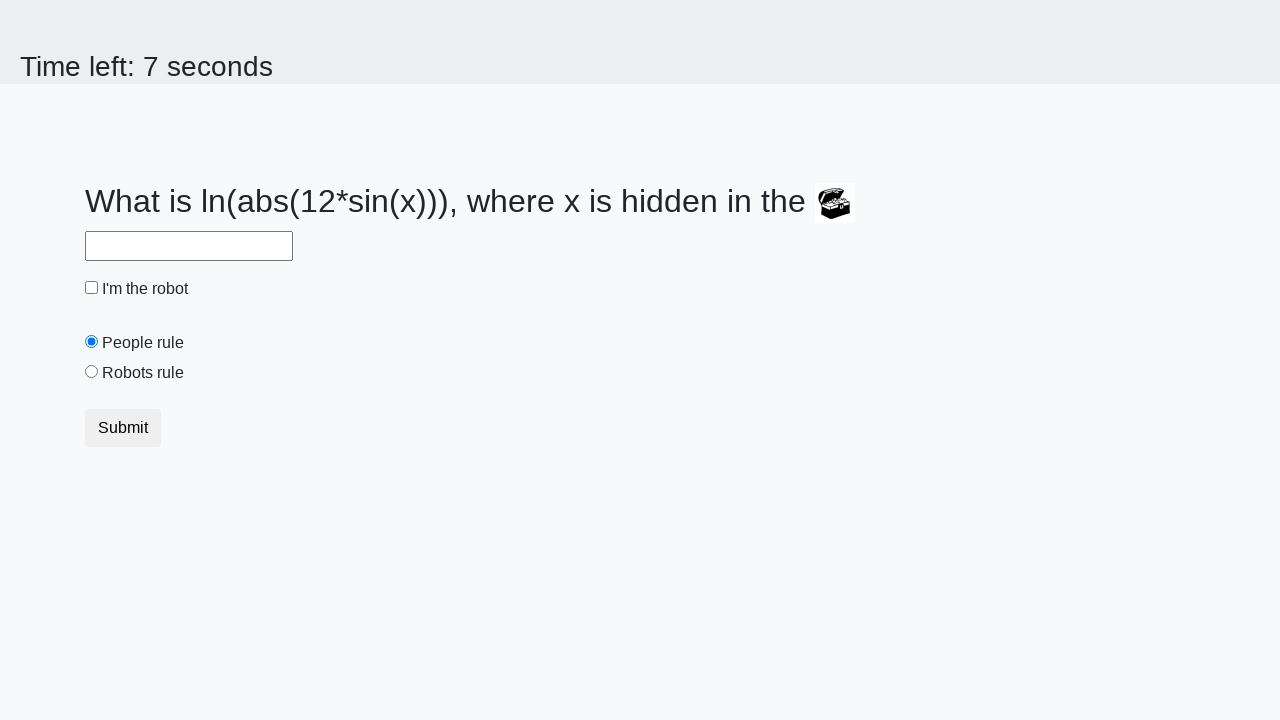